Navigates from the DemoQA homepage to the Practice Form page, fills out all form fields including personal information, gender, hobbies, date of birth, subject, address, state, city, and submits the form.

Starting URL: https://demoqa.com/

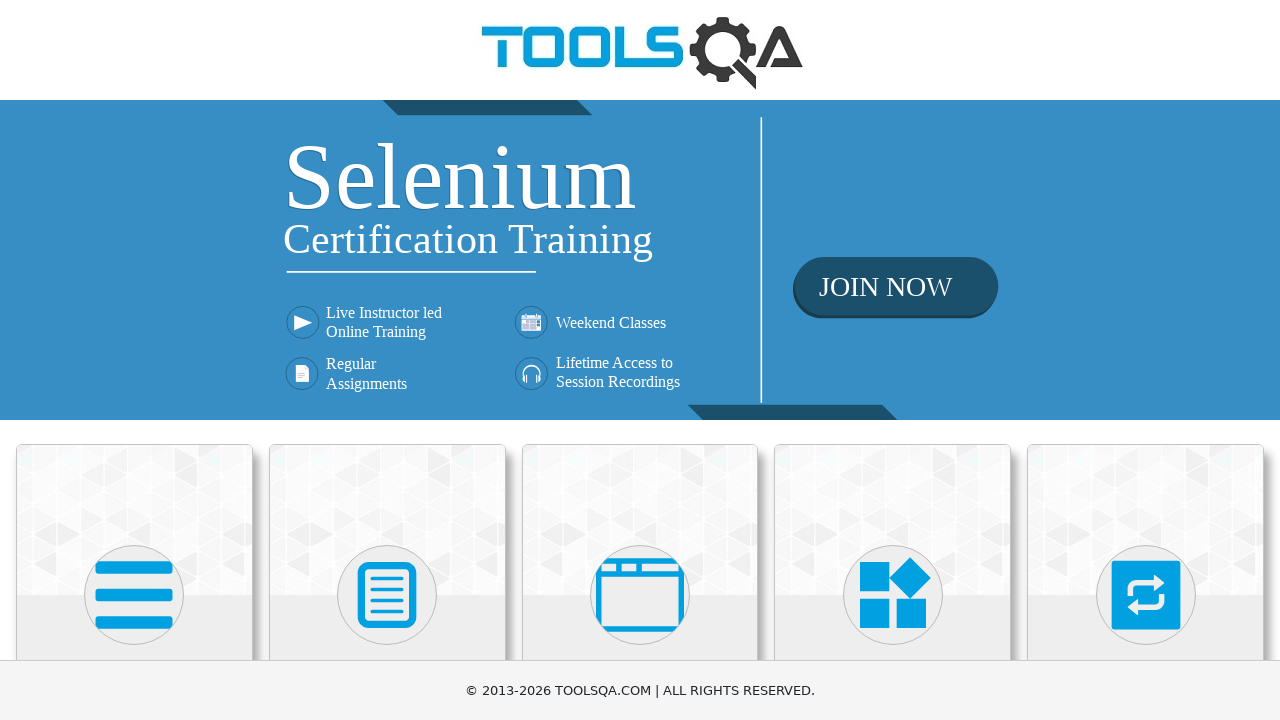

Scrolled down 400px to reveal Forms menu
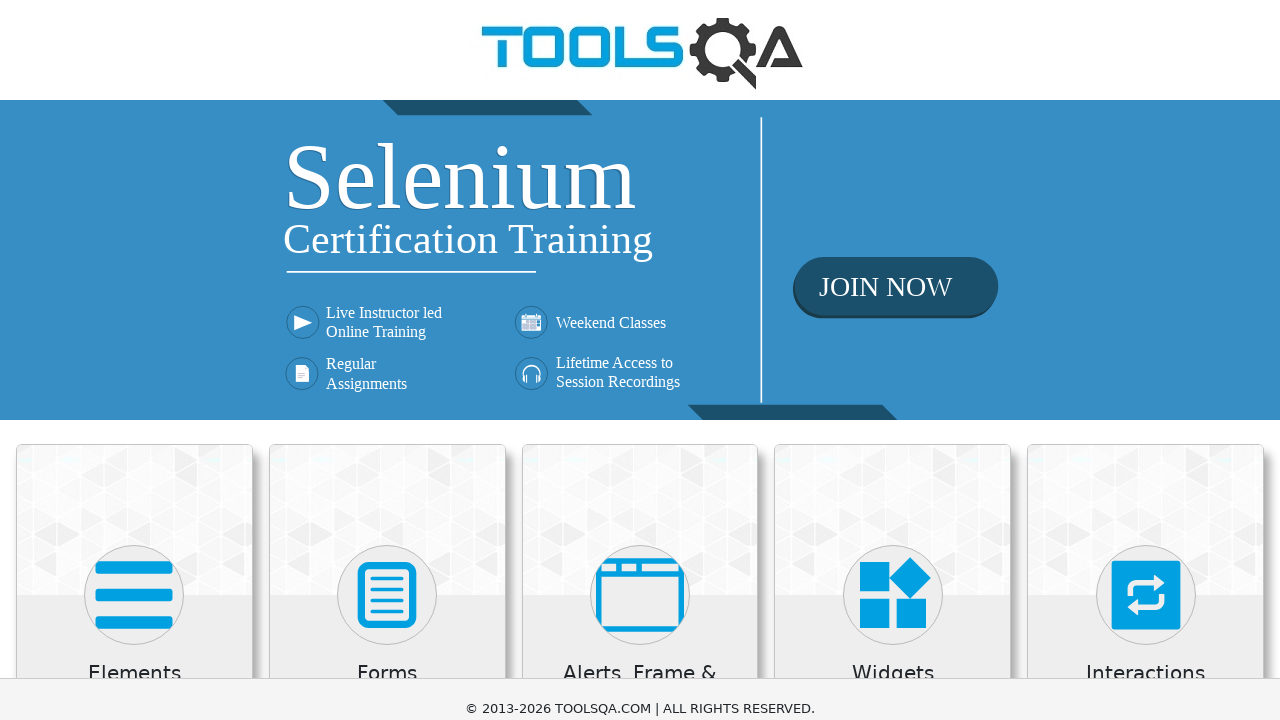

Clicked on Forms menu at (387, 273) on xpath=//h5[text()='Forms']
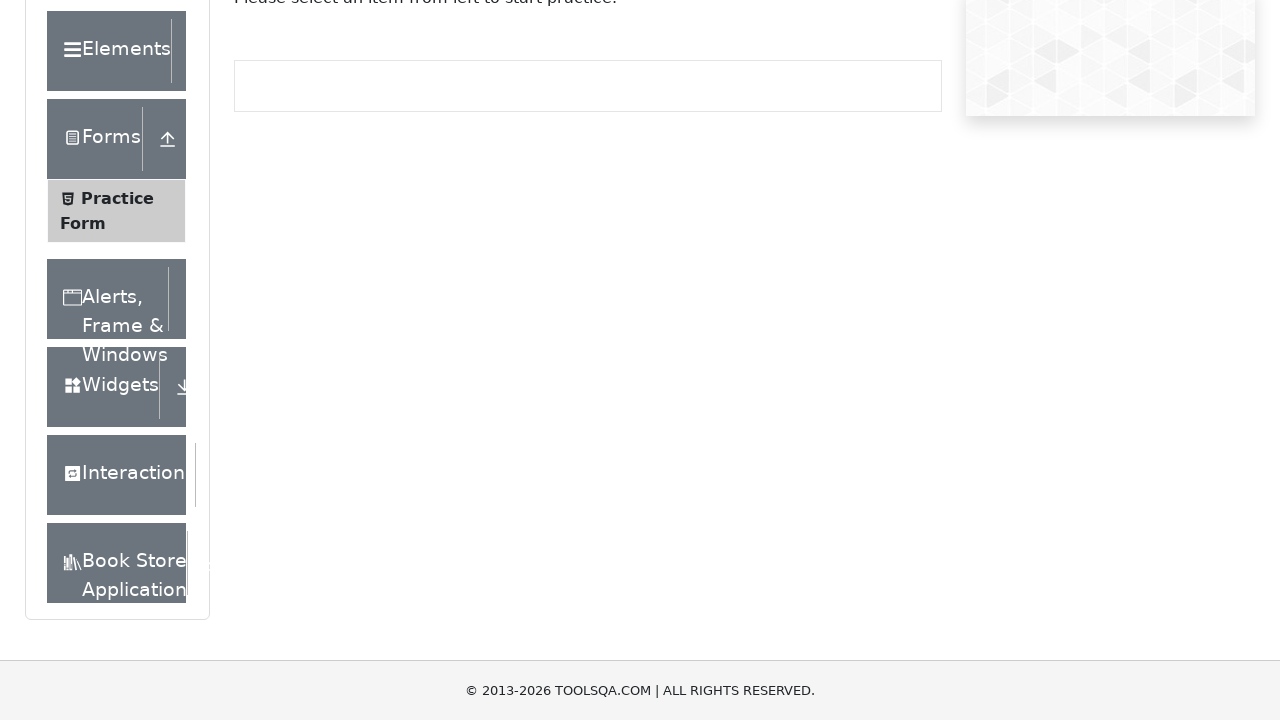

Clicked on Practice Form submenu at (117, 198) on xpath=//span[text()='Practice Form']
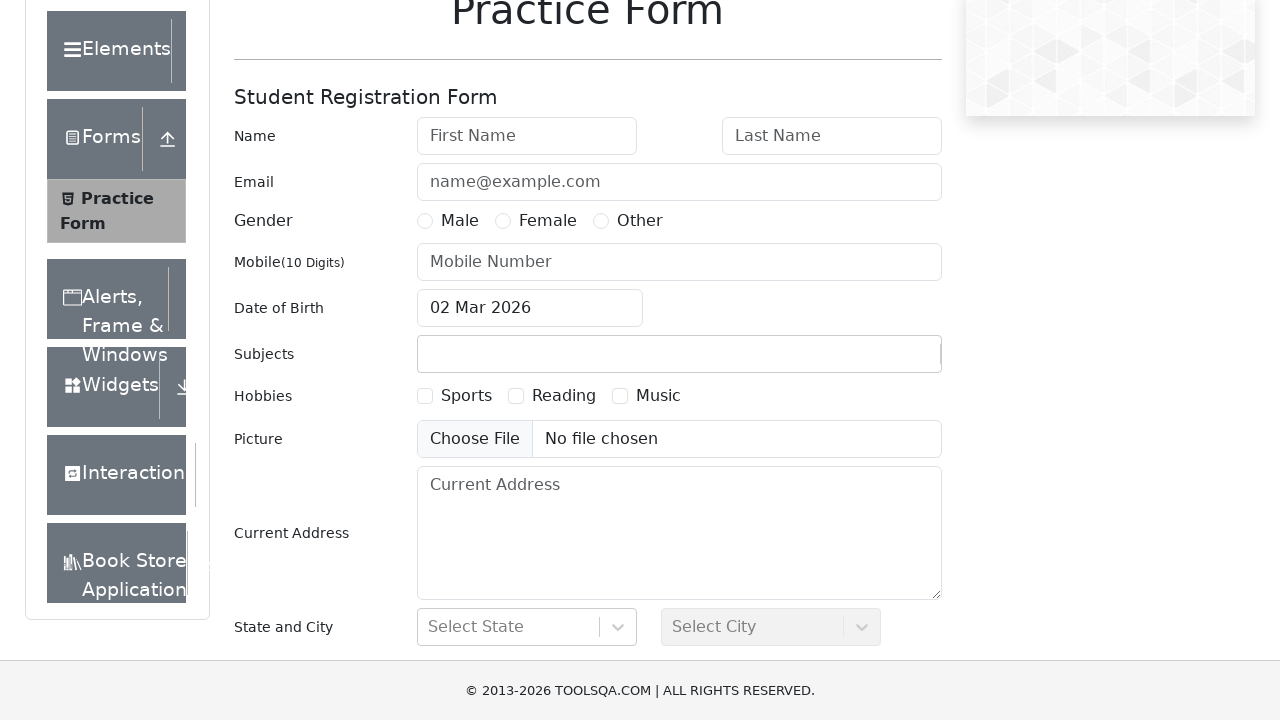

Scrolled down 400px to reveal form fields
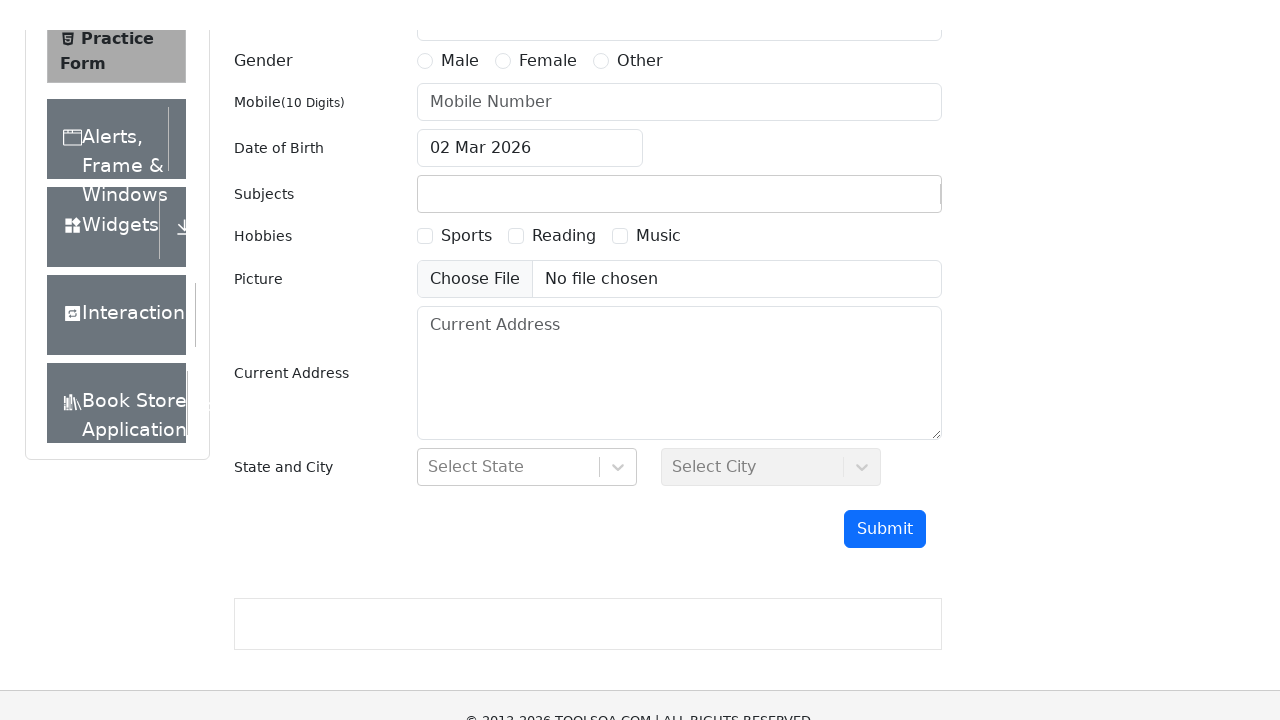

Filled First Name field with 'Bogdan' on #firstName
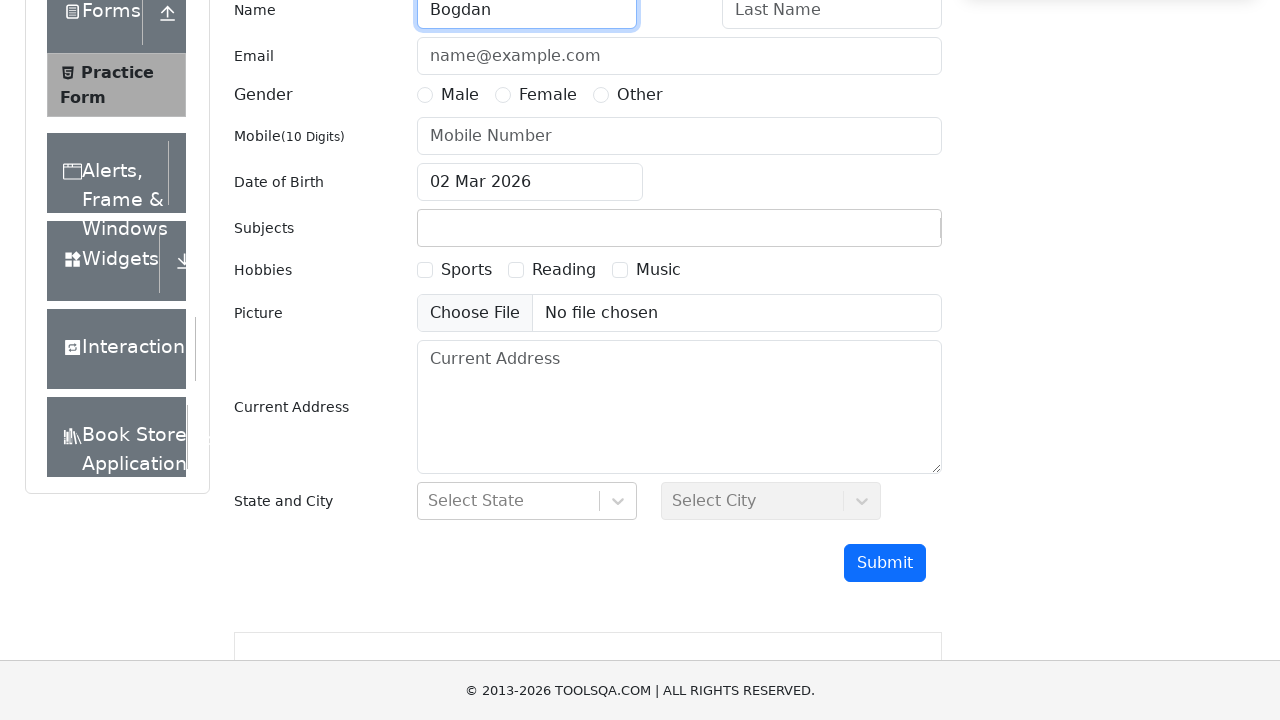

Filled Last Name field with 'Popescu' on #lastName
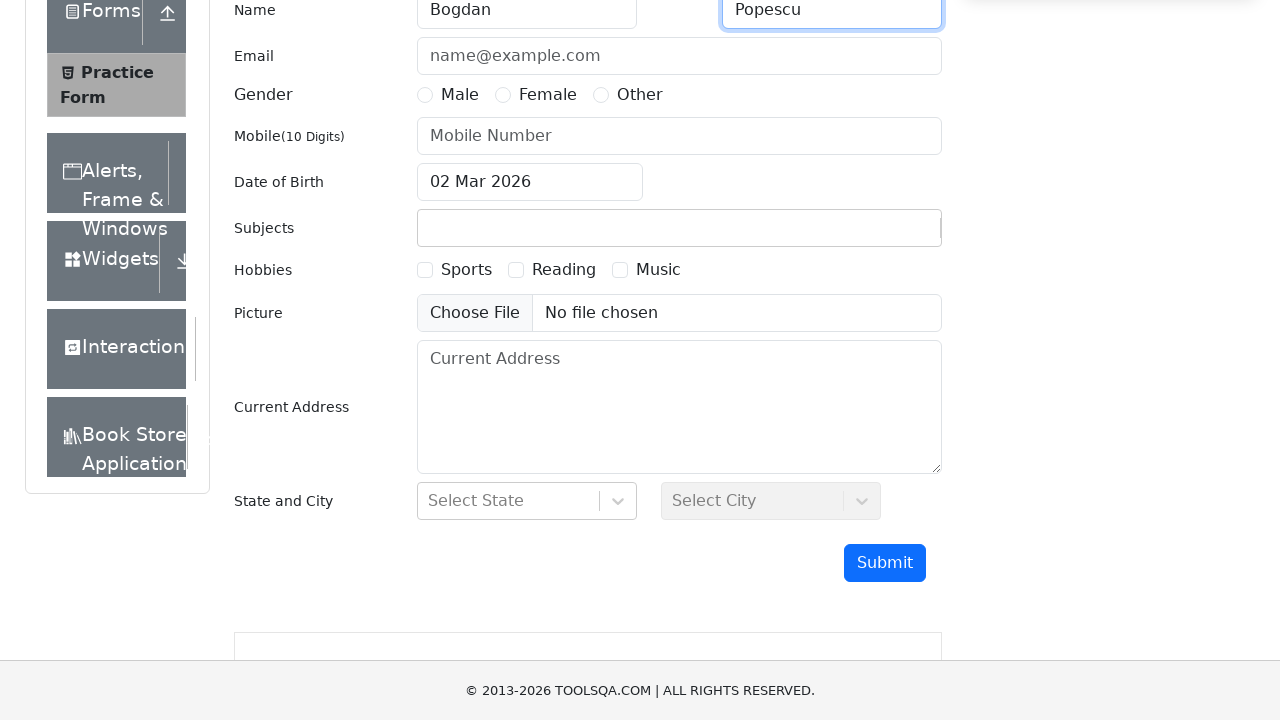

Filled Email field with 'Bogdan.Popescu@yahoo.com' on #userEmail
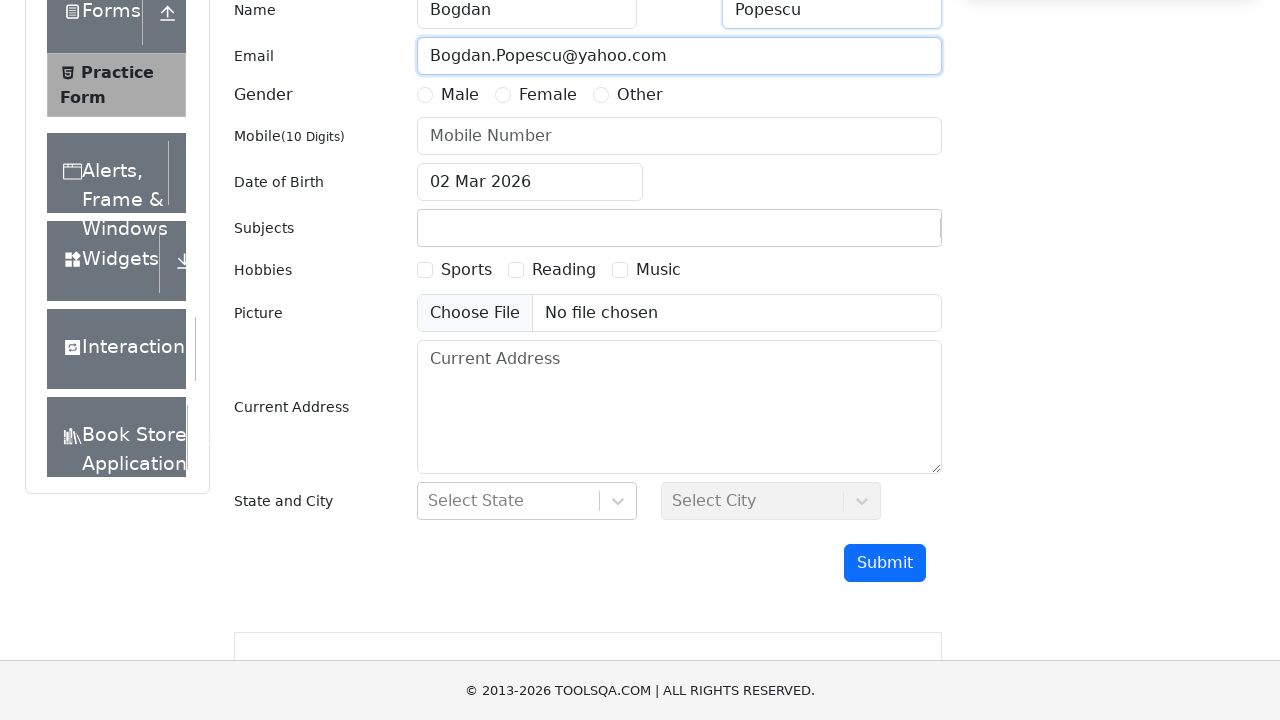

Filled Phone Number field with '0799544406' on #userNumber
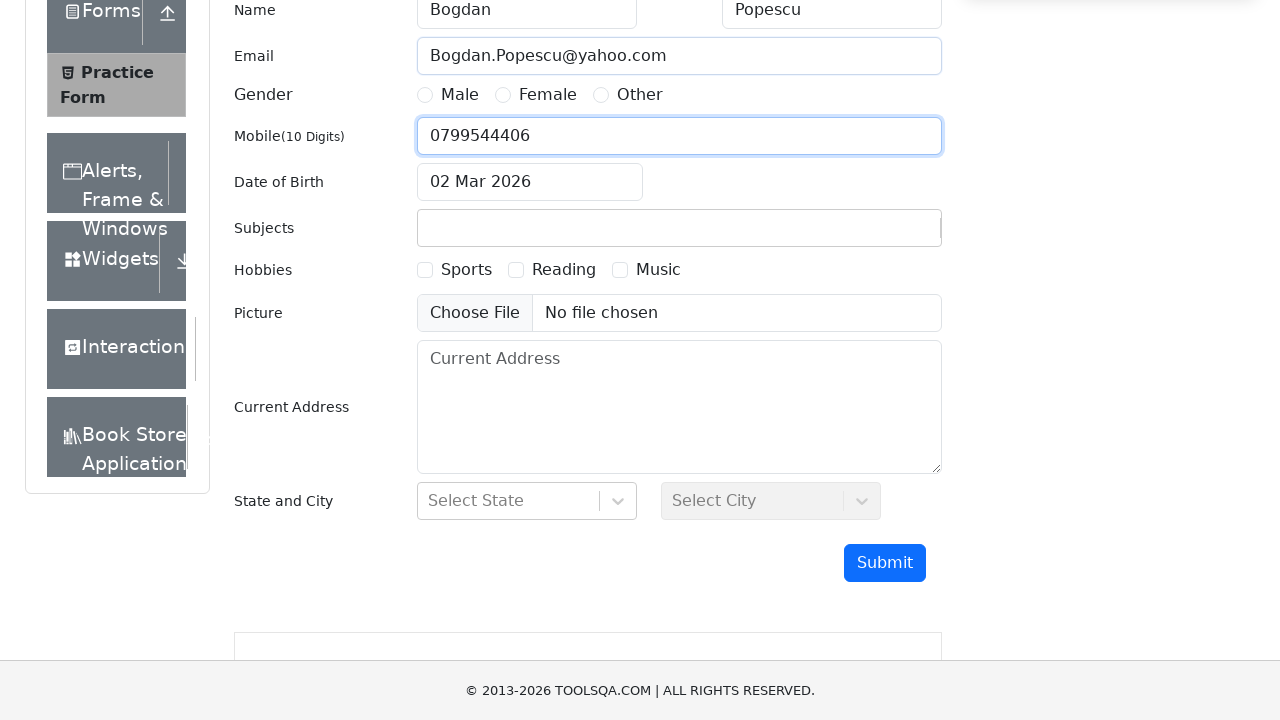

Selected 'Other' gender option at (640, 95) on xpath=//label[@for='gender-radio-3']
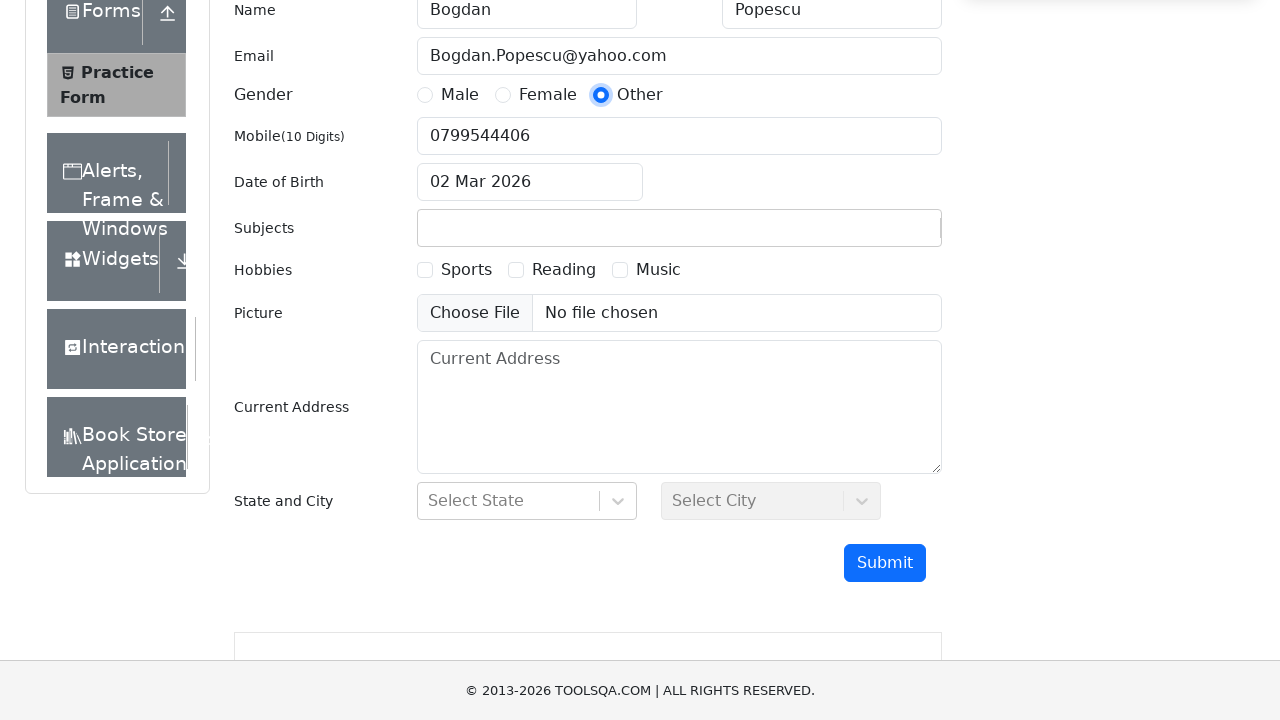

Filled Subject field with 'Accounting' on #subjectsInput
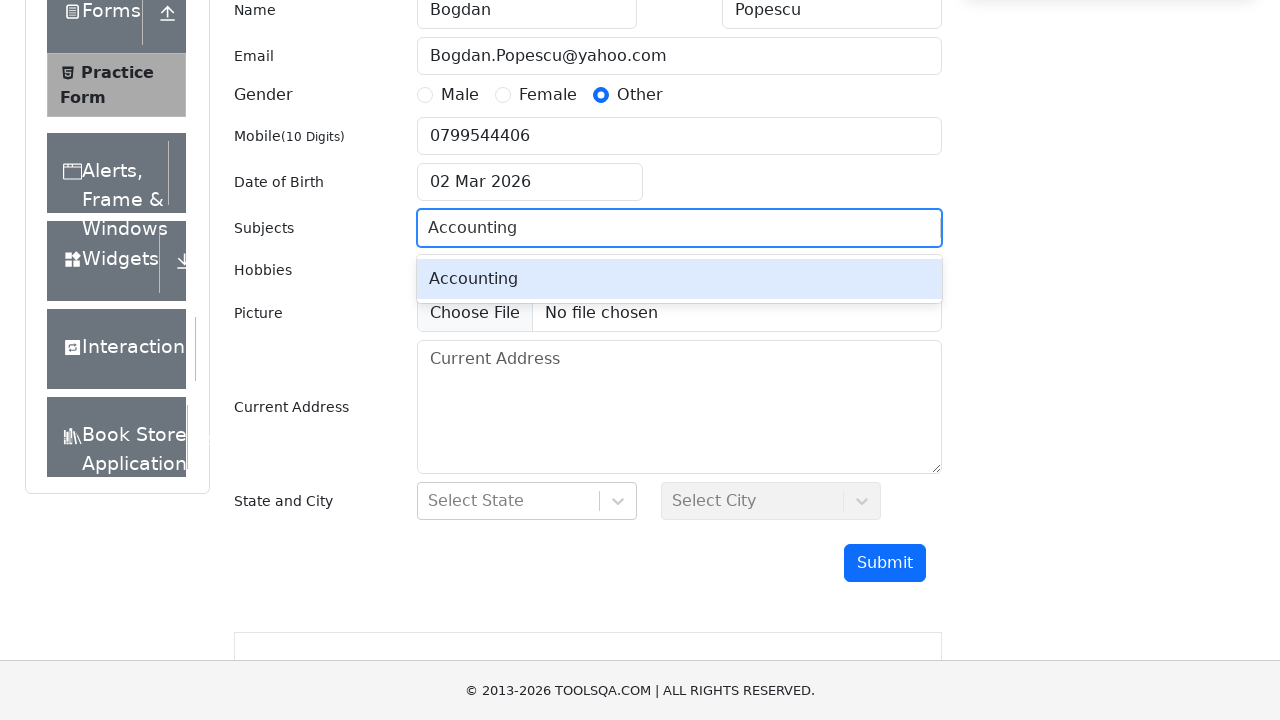

Pressed Enter to confirm subject selection on #subjectsInput
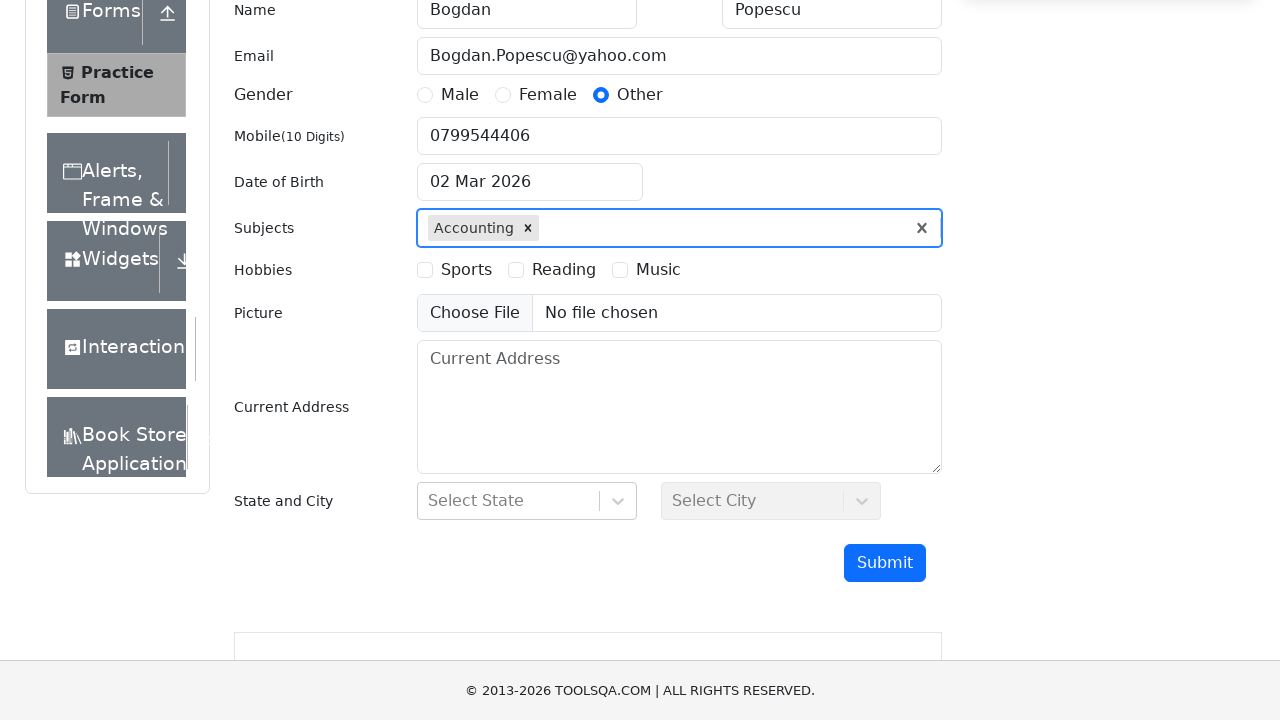

Scrolled down 400px to reveal more form fields
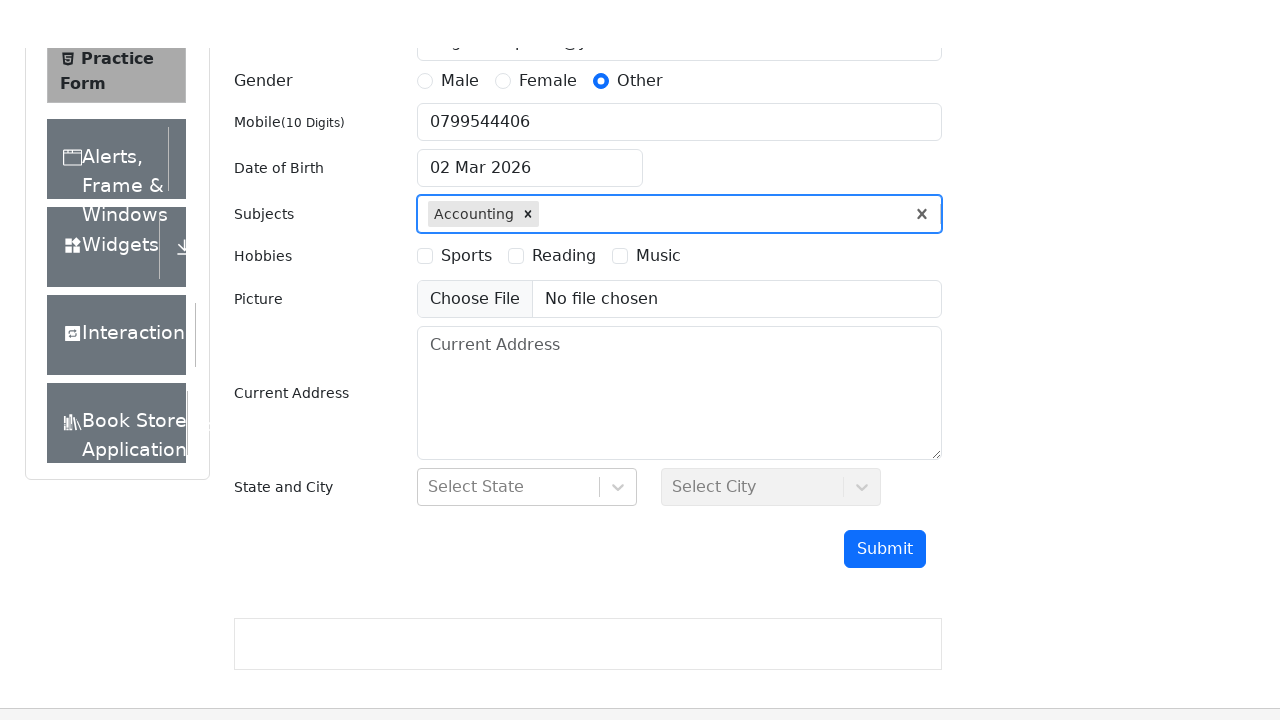

Selected 'Sports' hobby checkbox at (466, 206) on xpath=//label[@for='hobbies-checkbox-1']
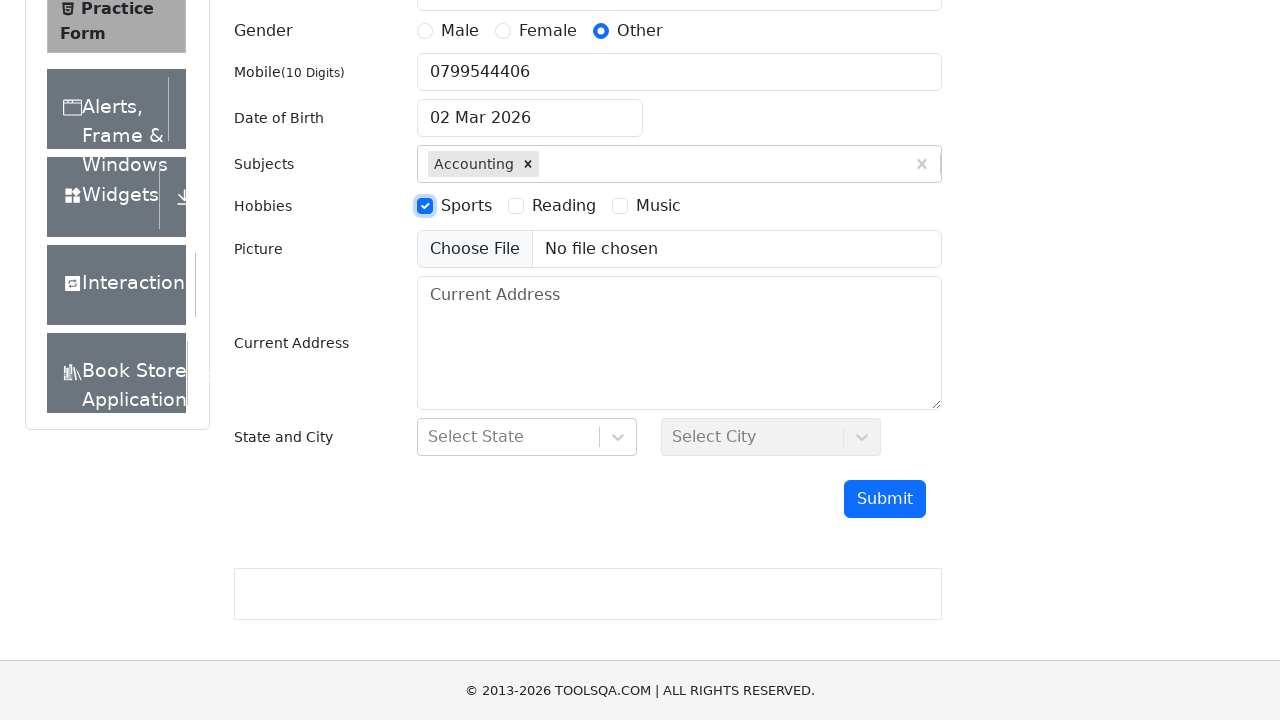

Clicked on Date of Birth input field at (530, 118) on #dateOfBirthInput
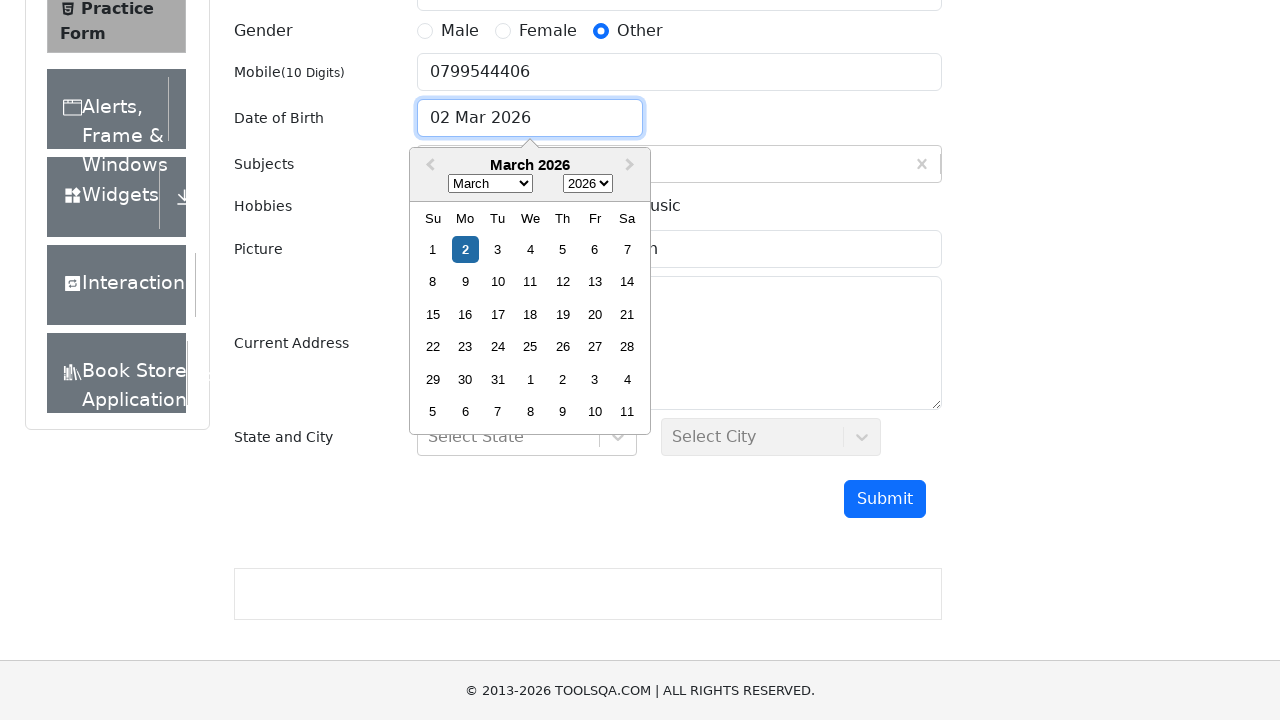

Selected all text in Date of Birth field
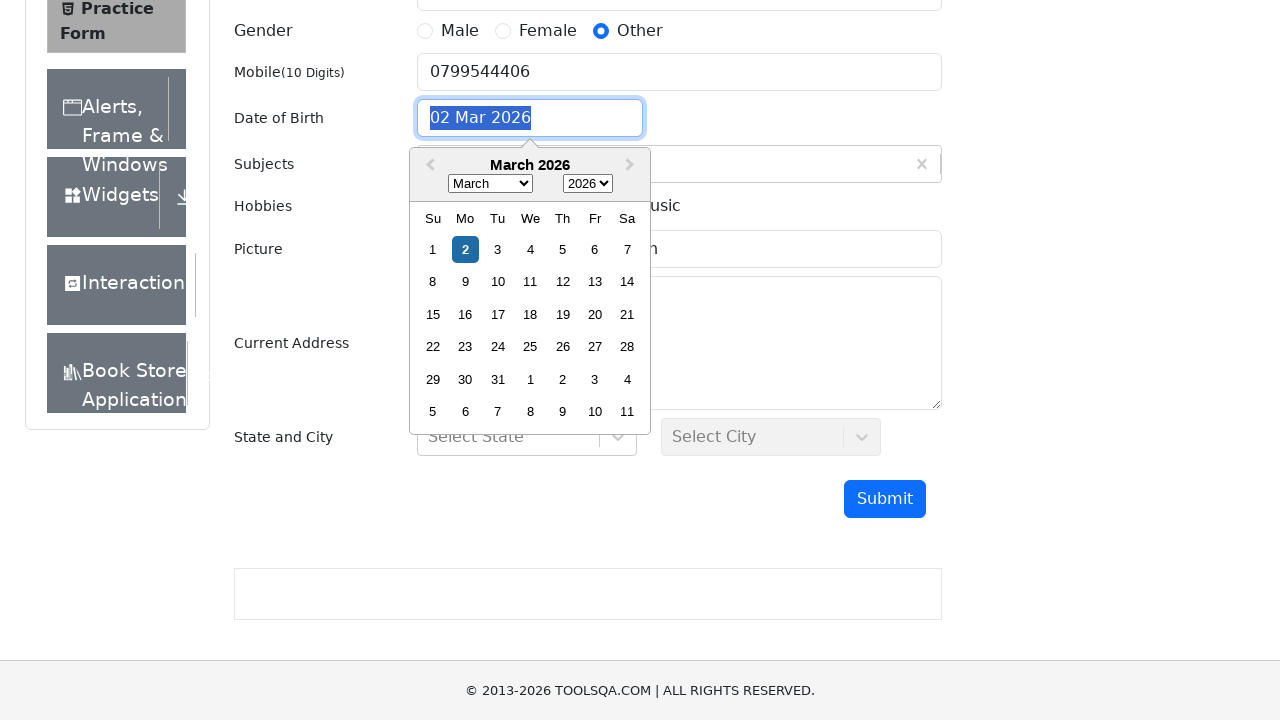

Typed date of birth '20 Dec 1997'
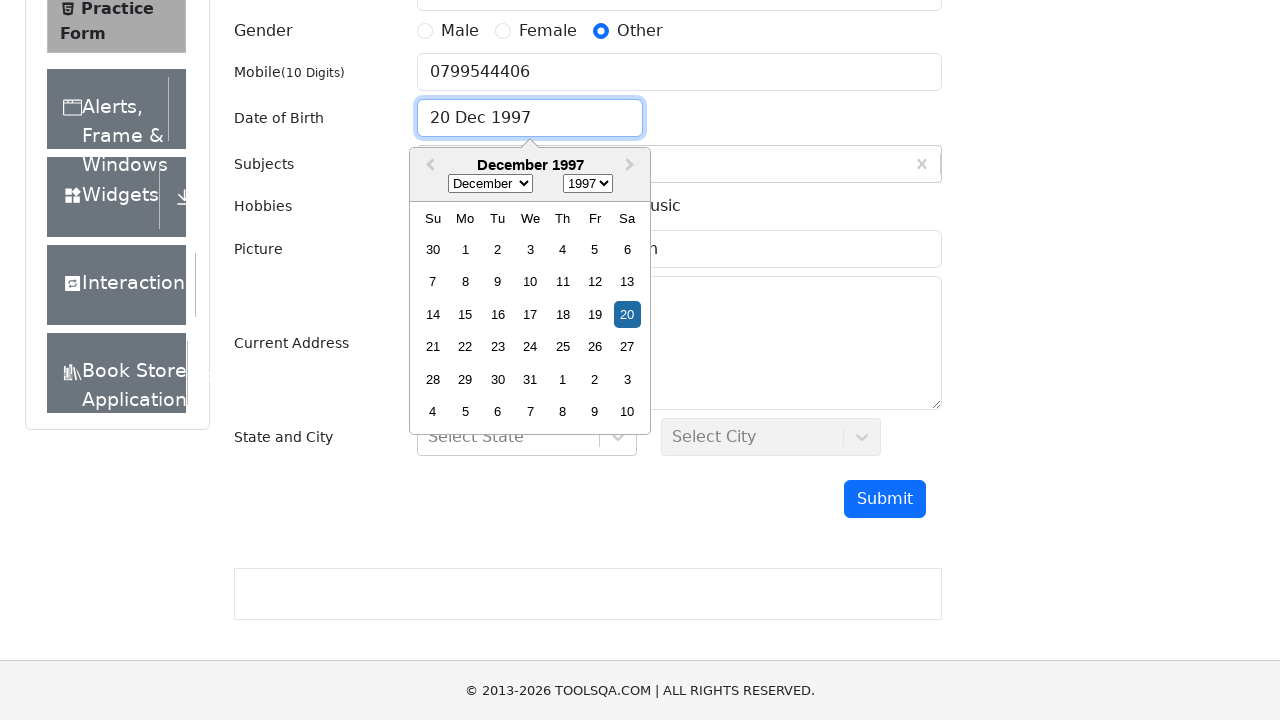

Pressed Enter to confirm date of birth
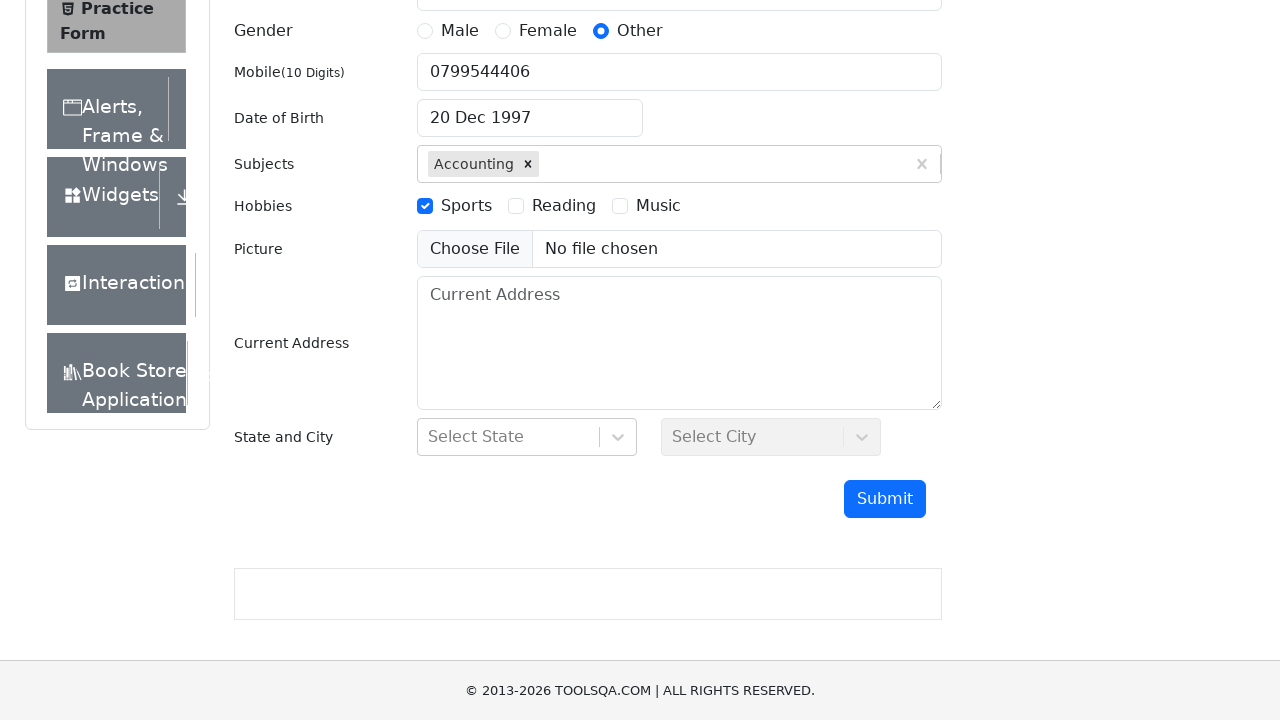

Filled Current Address field with 'Str.Jepilor, Nr.10' on #currentAddress
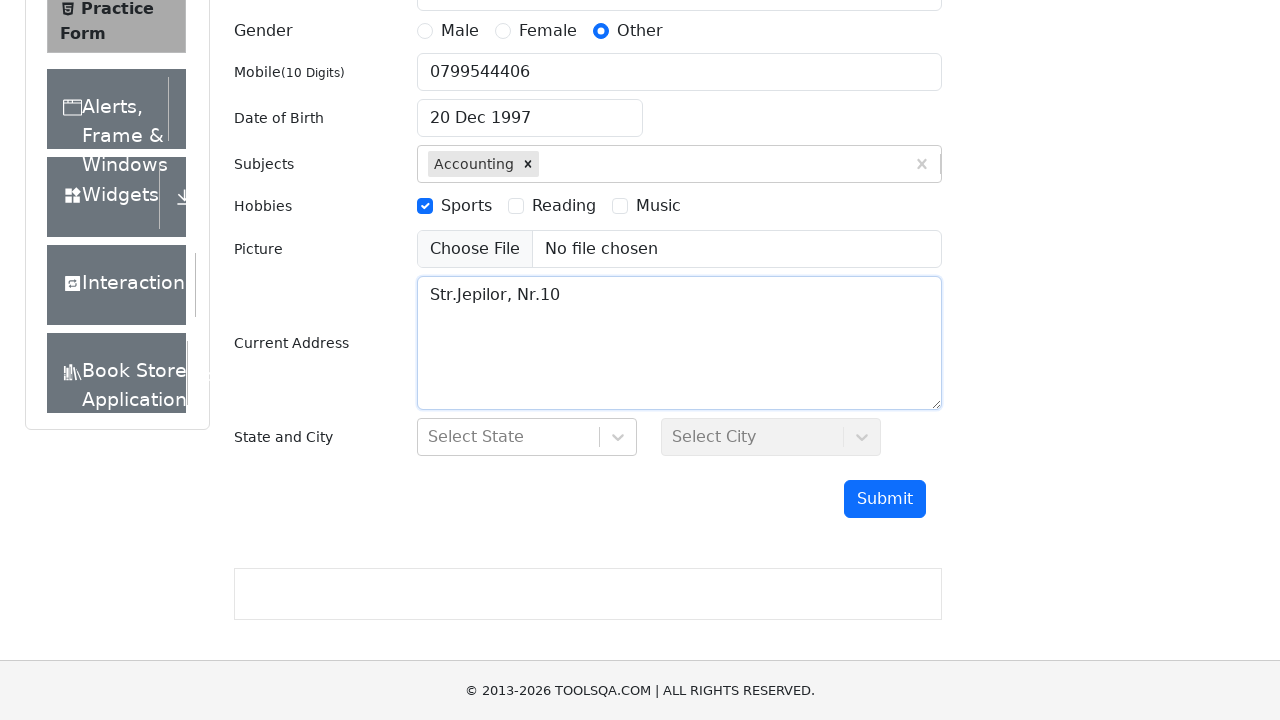

Filled State field with 'NCR' on #react-select-3-input
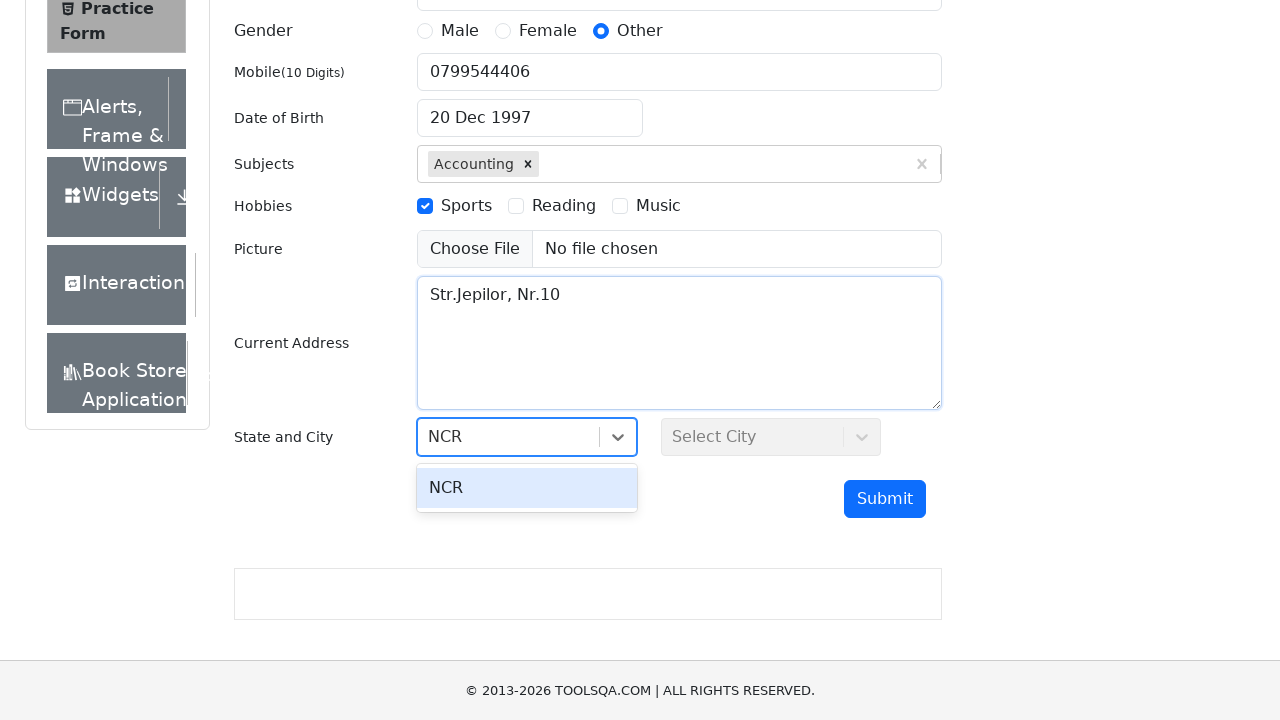

Pressed Enter to confirm state selection on #react-select-3-input
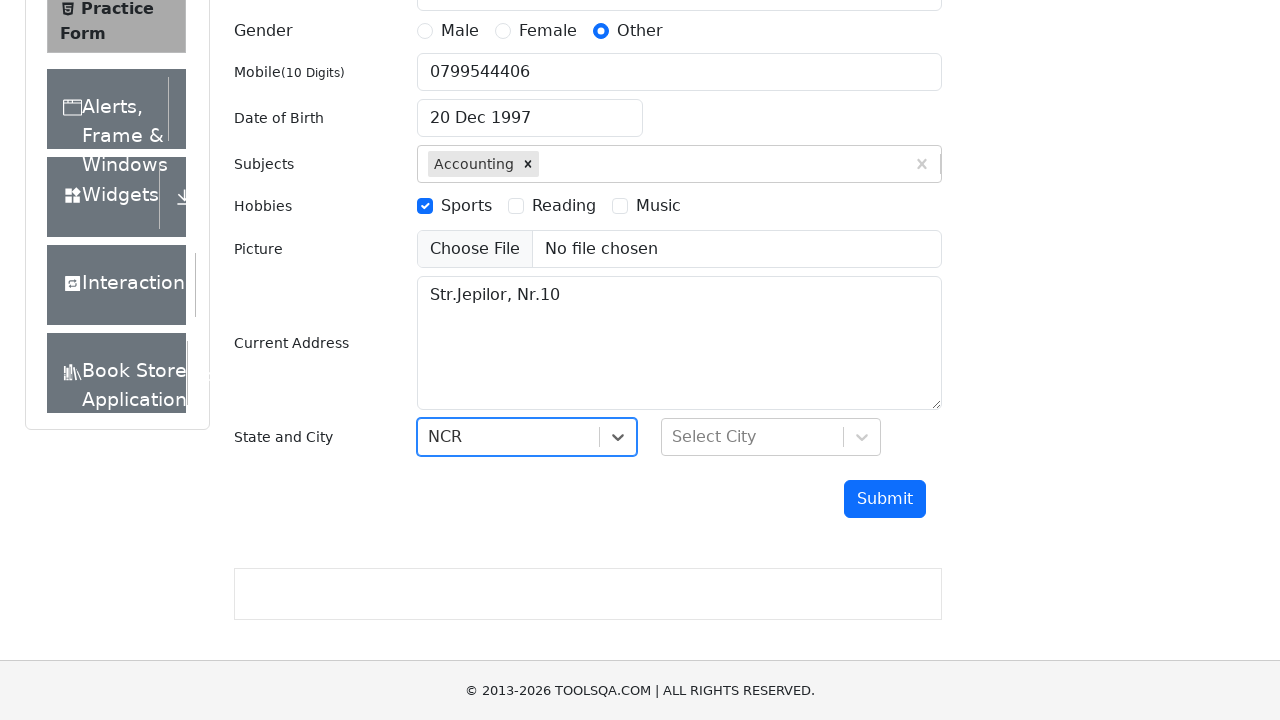

Filled City field with 'Delhi' on #react-select-4-input
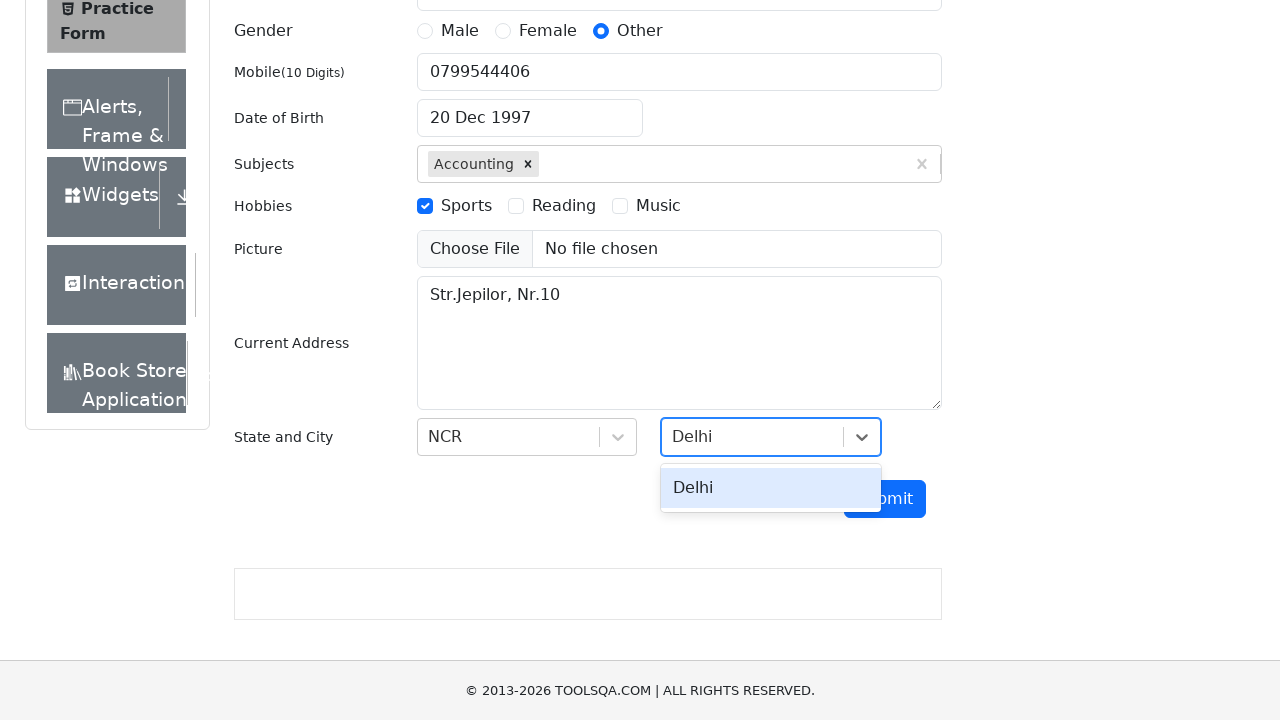

Pressed Enter to confirm city selection on #react-select-4-input
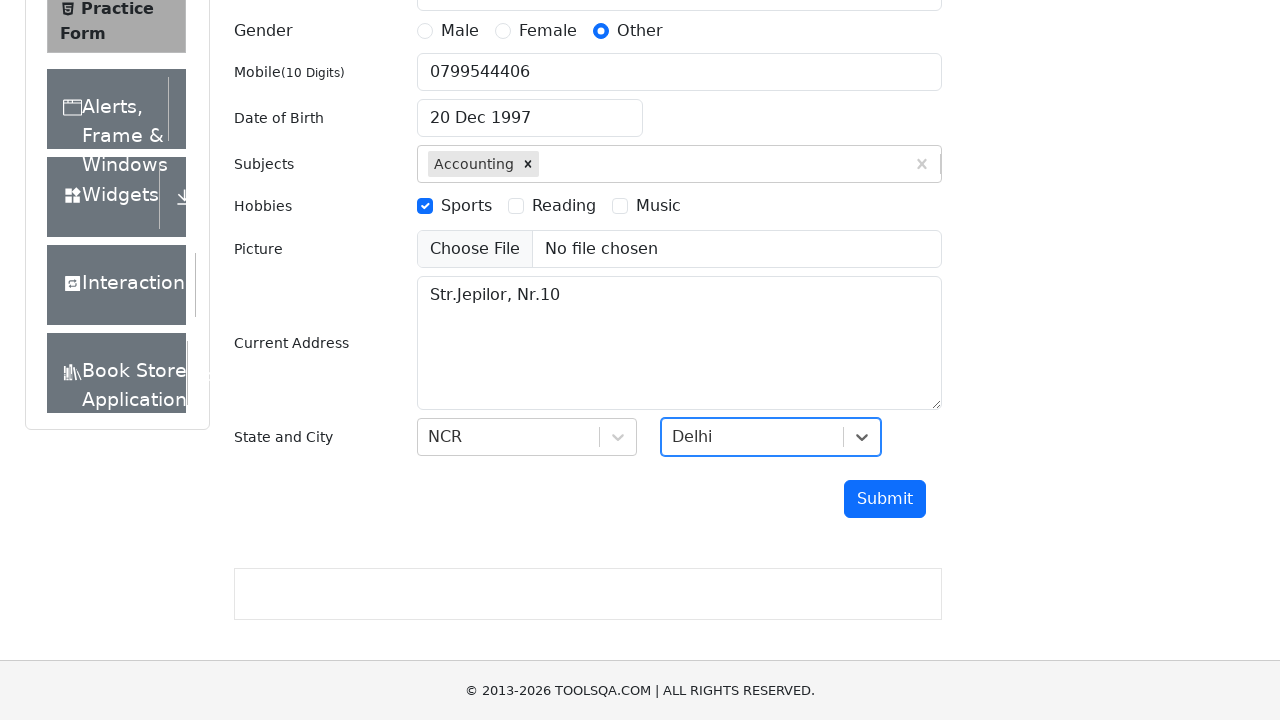

Clicked Submit button to submit the form at (885, 499) on #submit
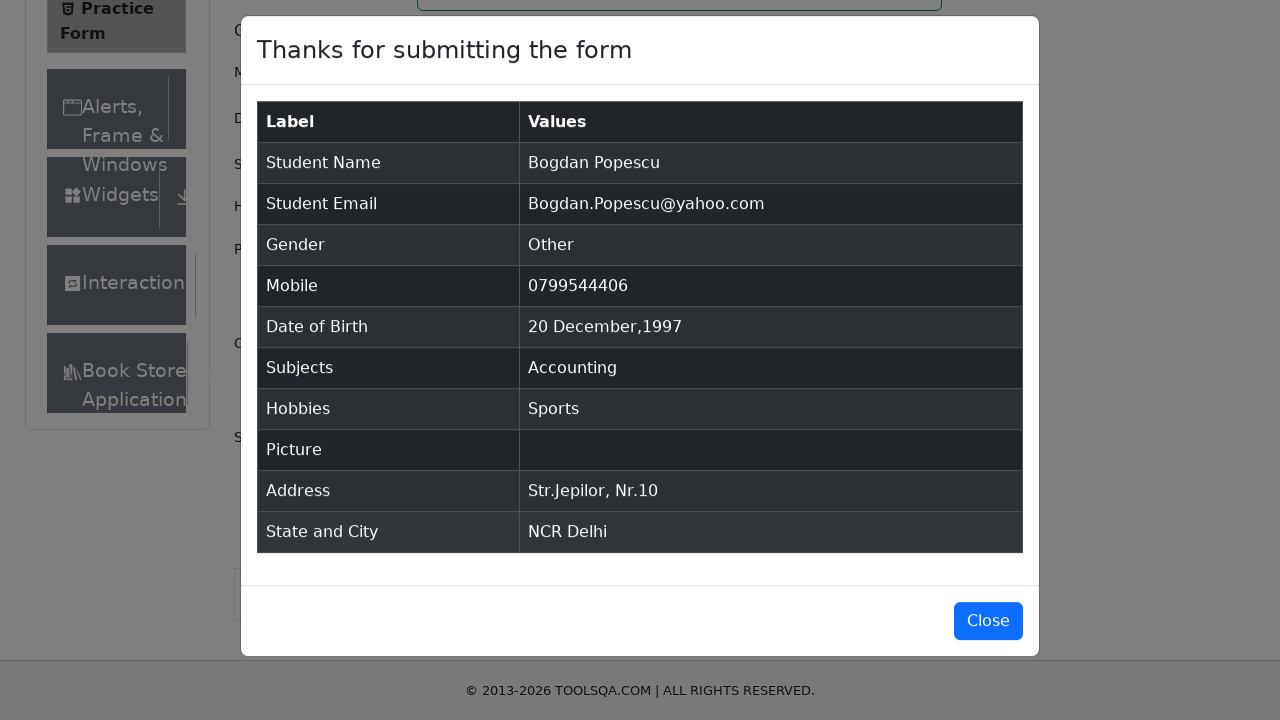

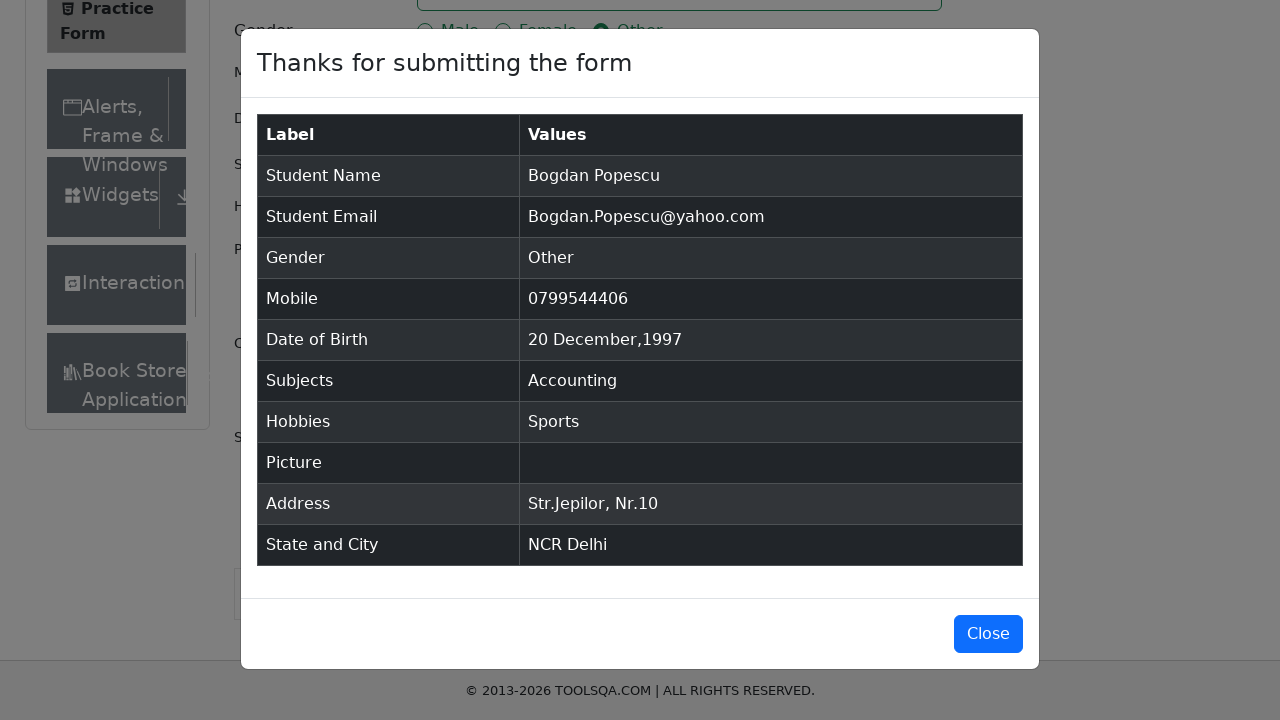